Tests that entered text is trimmed when editing a todo item

Starting URL: https://demo.playwright.dev/todomvc

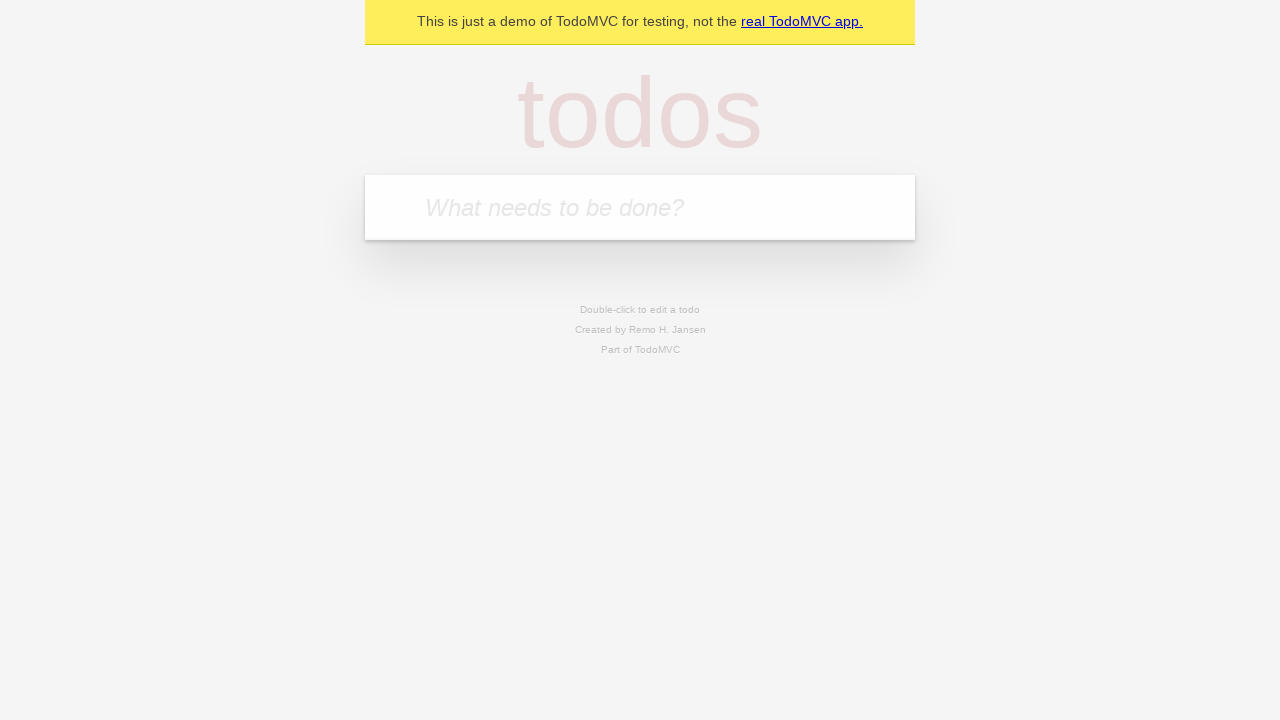

Filled new todo input with 'buy some cheese' on internal:attr=[placeholder="What needs to be done?"i]
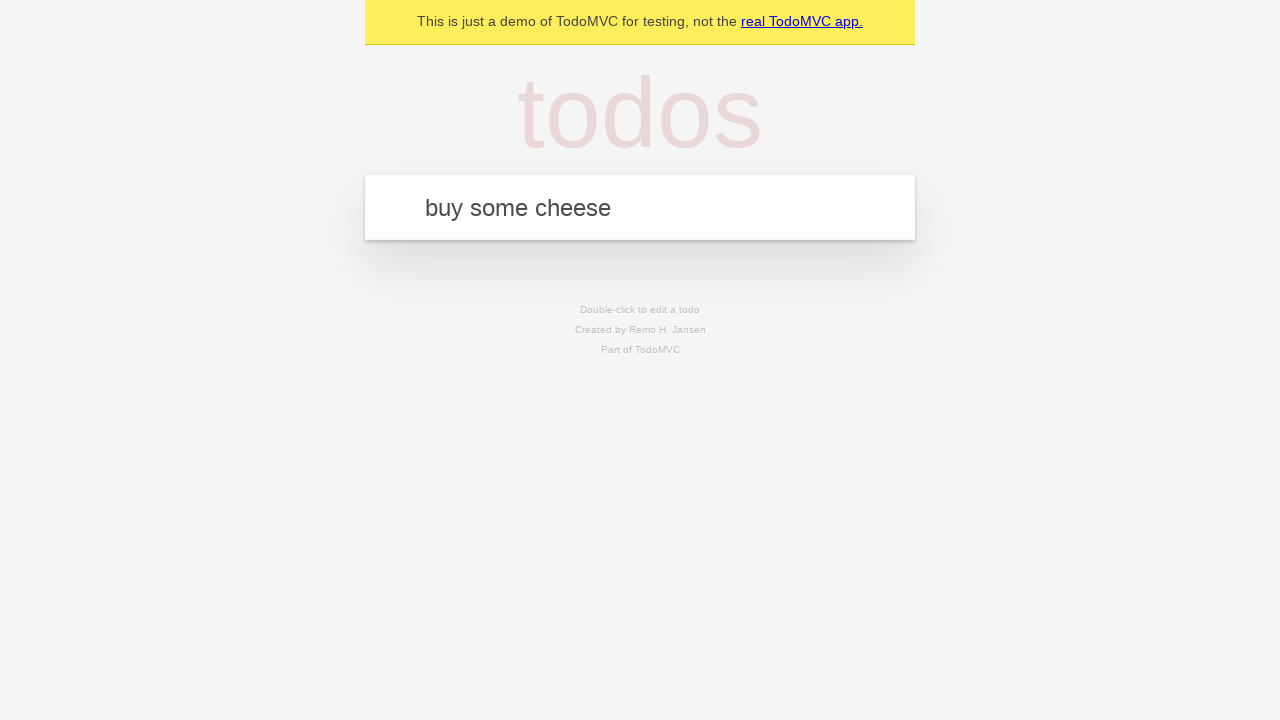

Pressed Enter to create first todo on internal:attr=[placeholder="What needs to be done?"i]
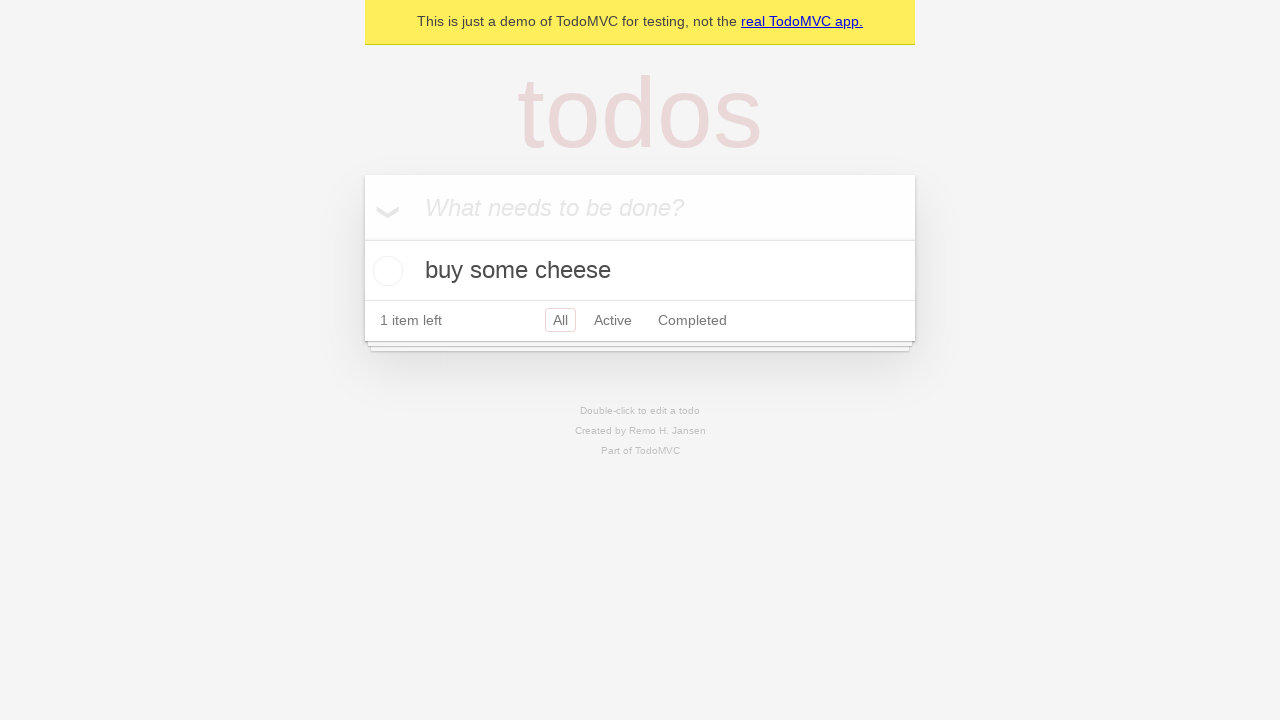

Filled new todo input with 'feed the cat' on internal:attr=[placeholder="What needs to be done?"i]
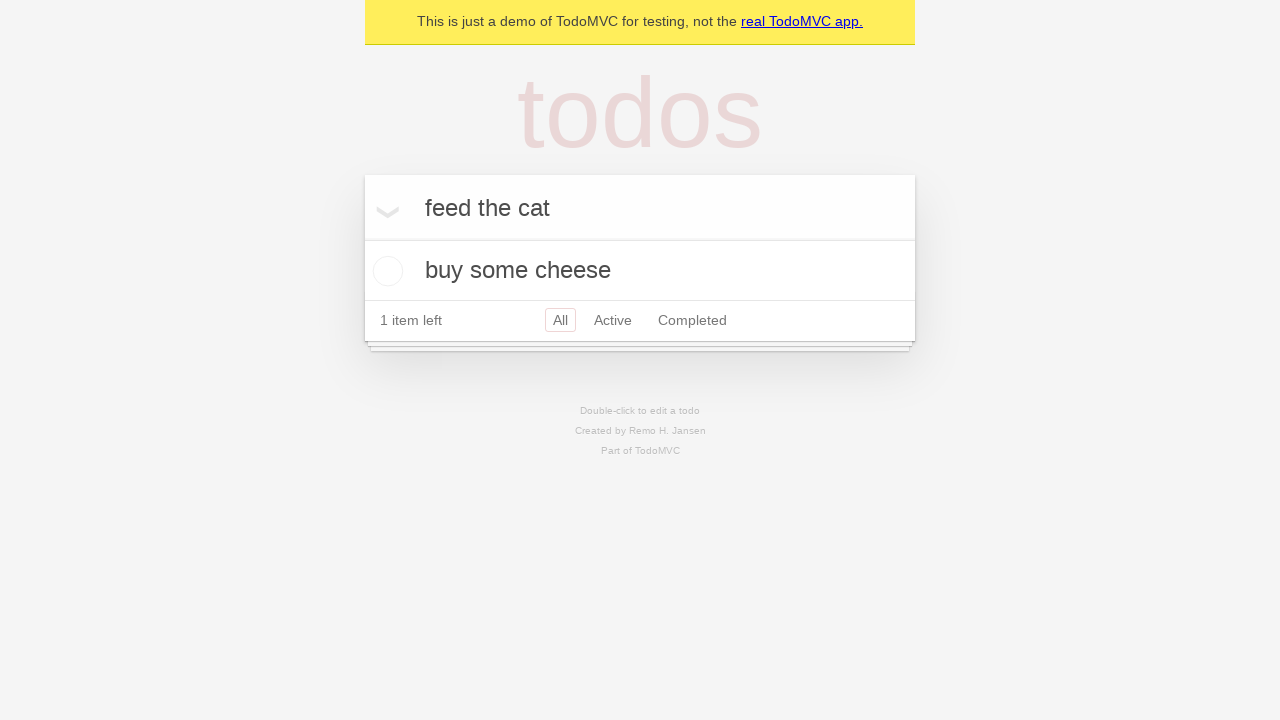

Pressed Enter to create second todo on internal:attr=[placeholder="What needs to be done?"i]
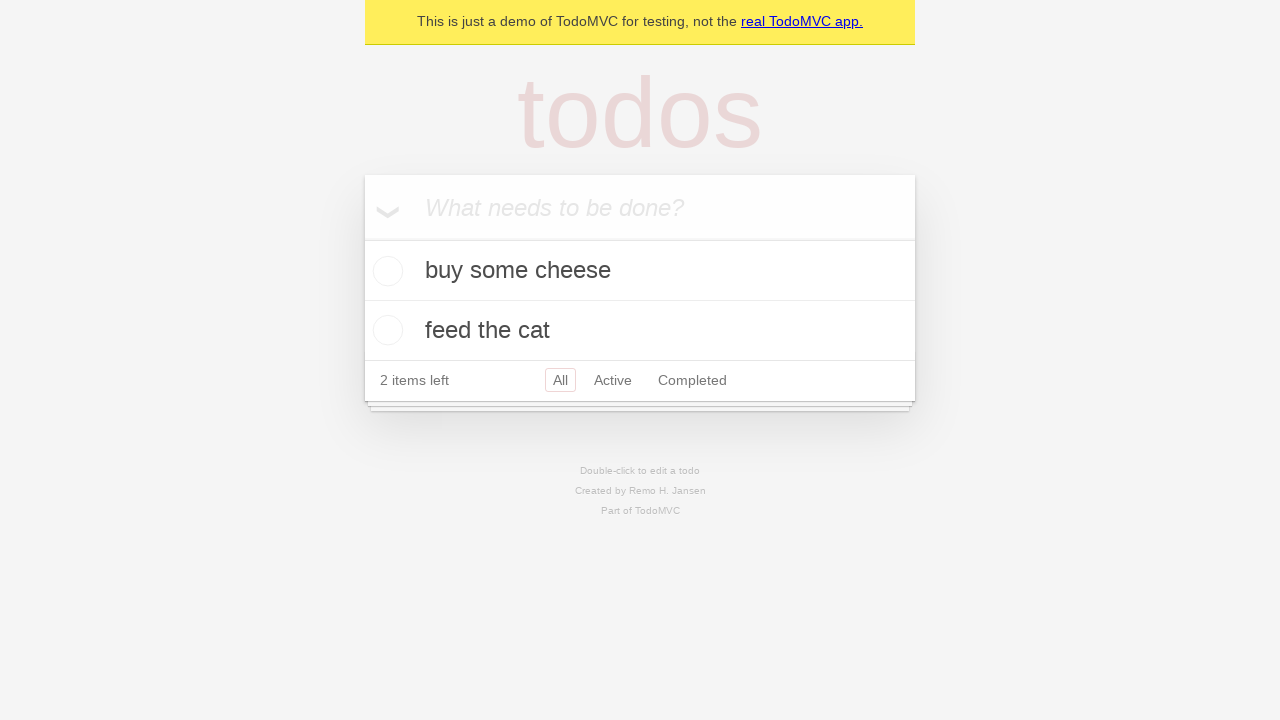

Filled new todo input with 'book a doctors appointment' on internal:attr=[placeholder="What needs to be done?"i]
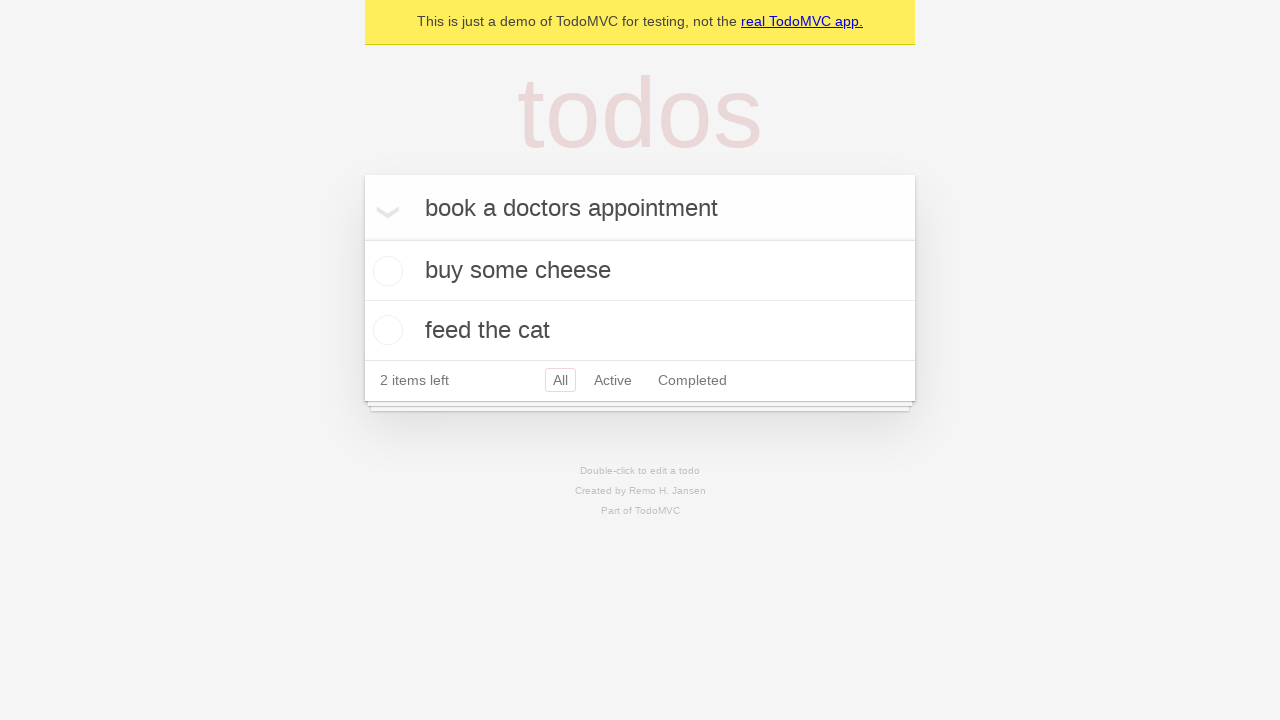

Pressed Enter to create third todo on internal:attr=[placeholder="What needs to be done?"i]
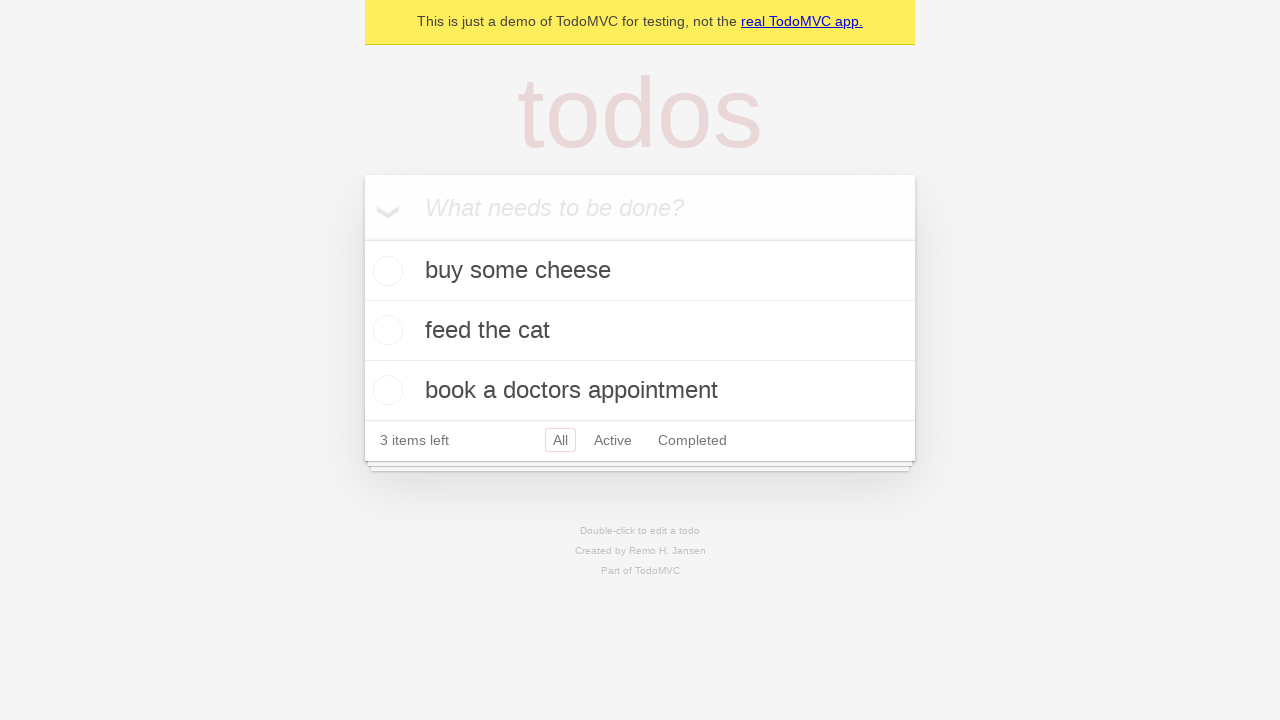

Waited for all 3 todos to be created
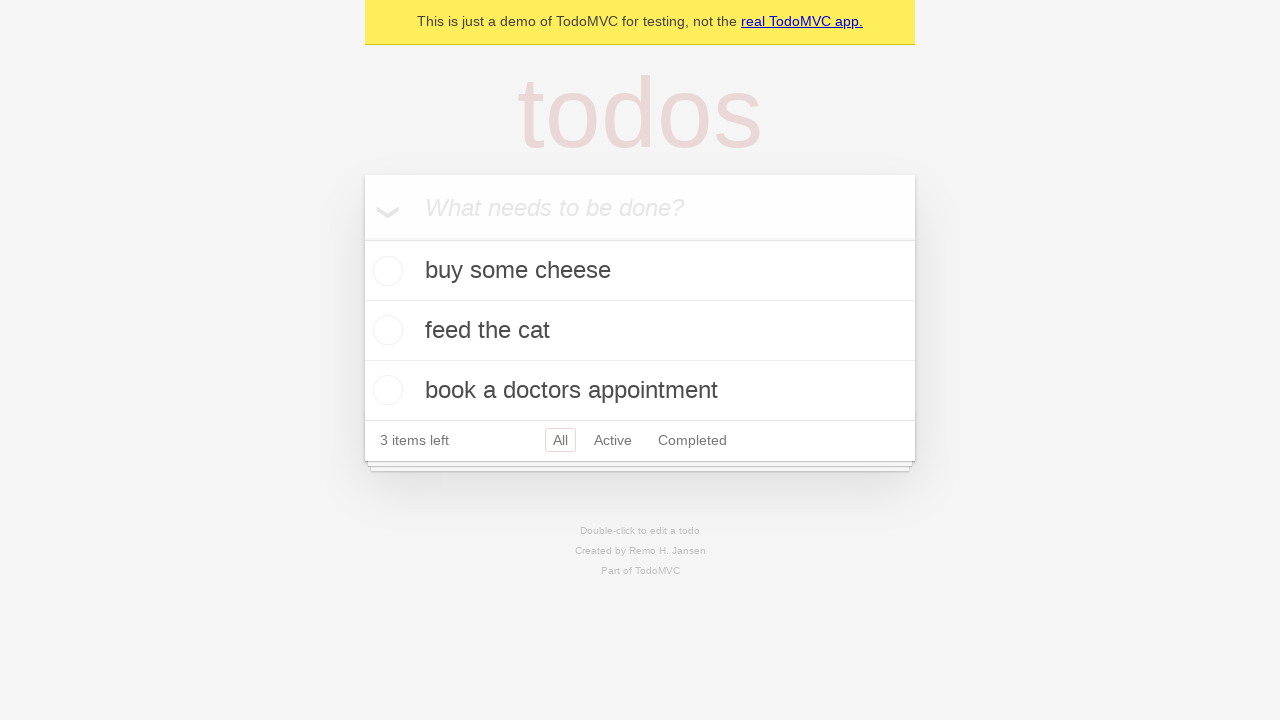

Double-clicked second todo item to enter edit mode at (640, 331) on internal:testid=[data-testid="todo-item"s] >> nth=1
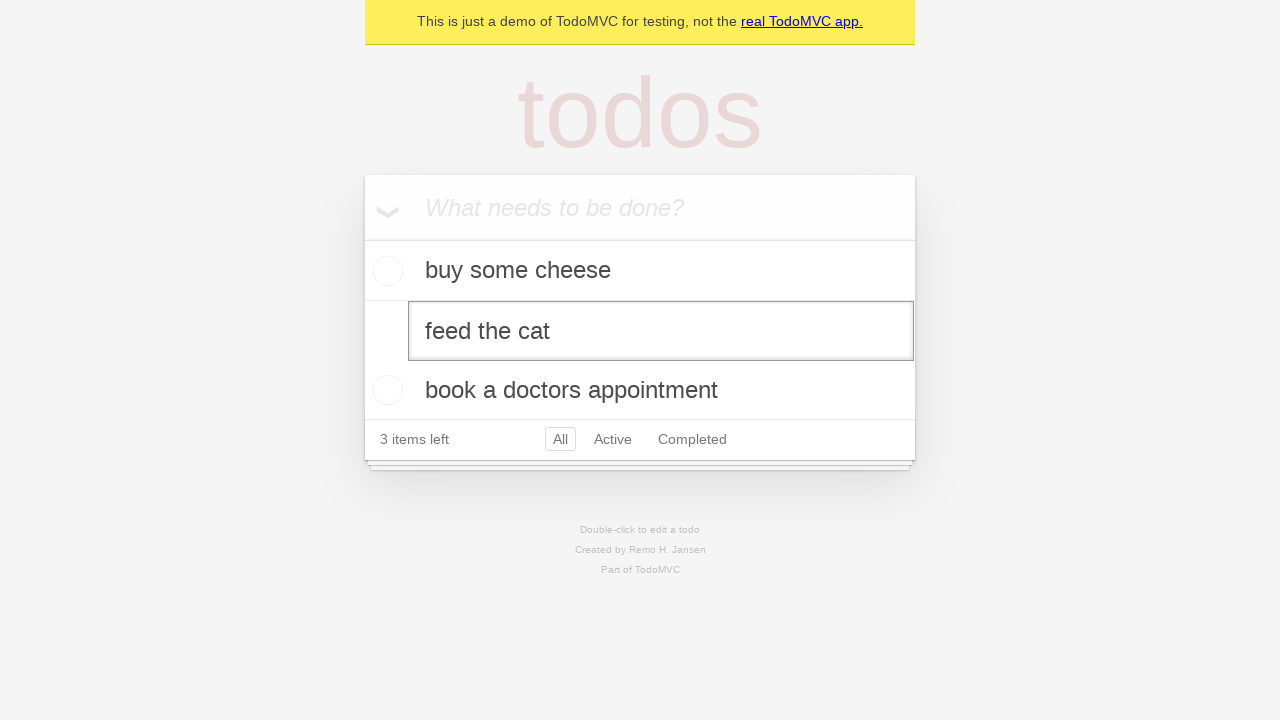

Filled edit field with text containing leading and trailing spaces: '    buy some sausages    ' on internal:testid=[data-testid="todo-item"s] >> nth=1 >> internal:role=textbox[nam
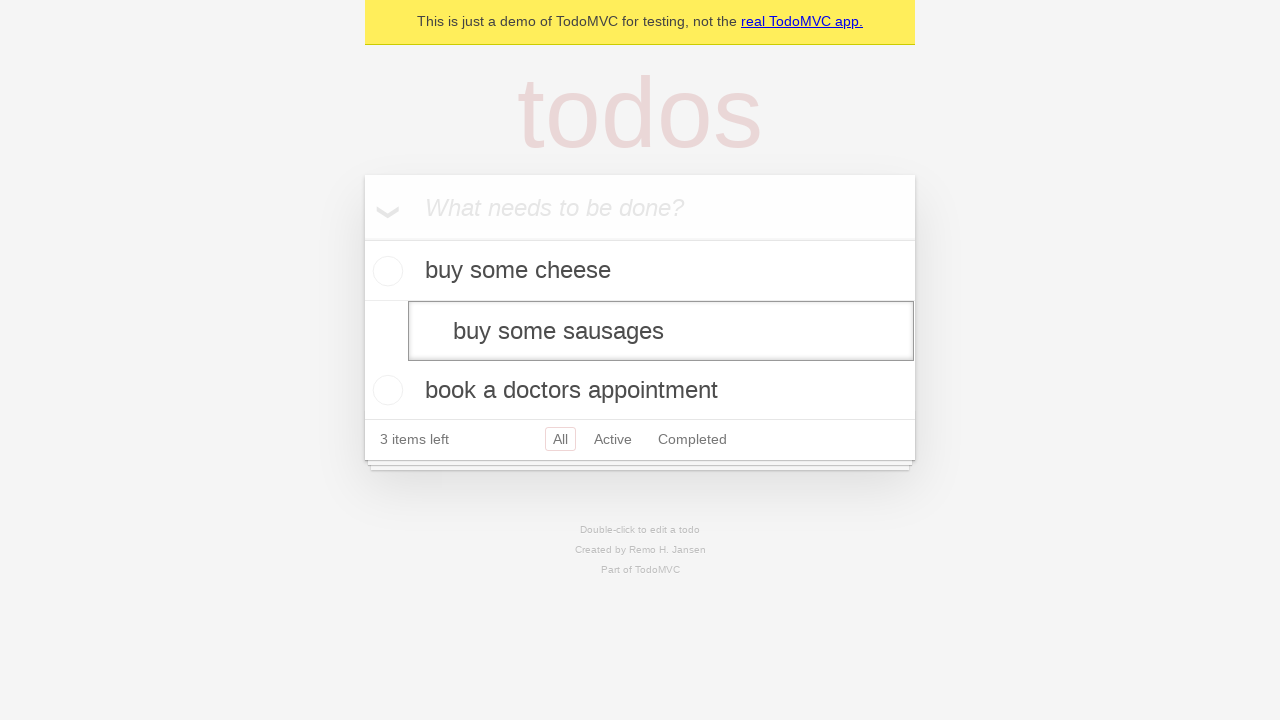

Pressed Enter to confirm edit and verify text is trimmed on internal:testid=[data-testid="todo-item"s] >> nth=1 >> internal:role=textbox[nam
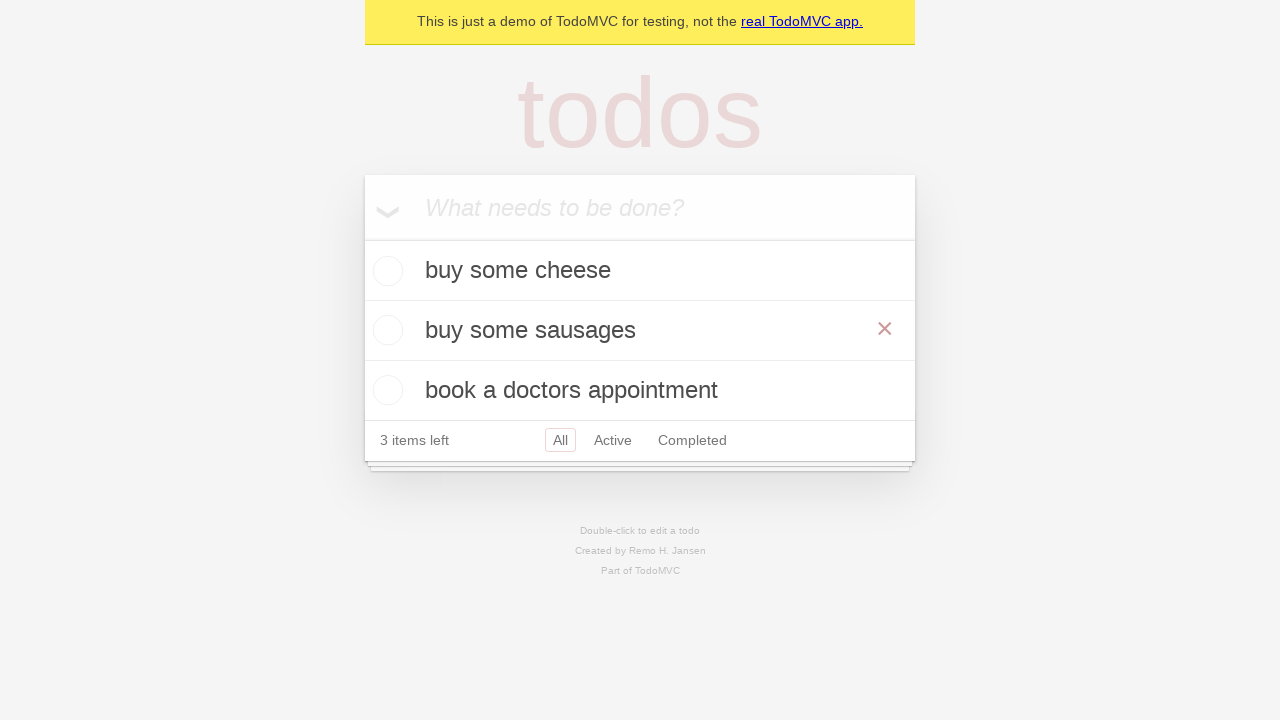

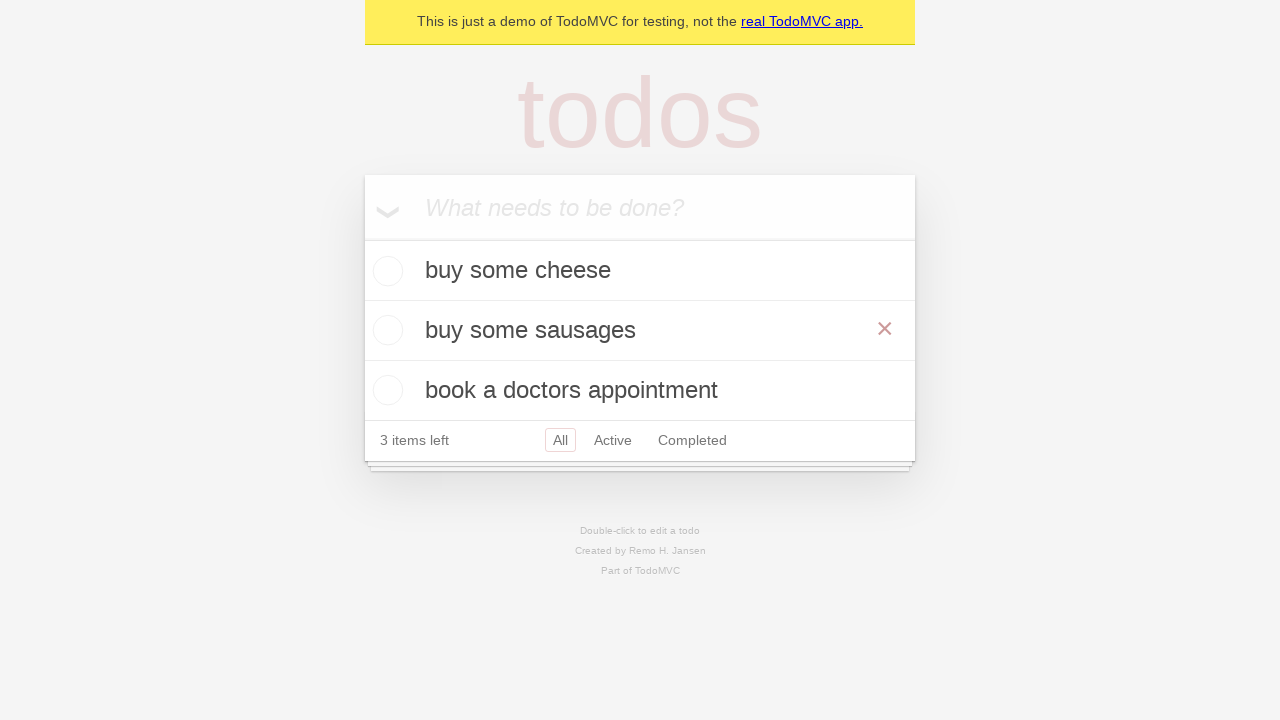